Tests browser navigation functionality by visiting Tesla website, navigating back and forward, refreshing the page, and then navigating to BestBuy website

Starting URL: https://www.tesla.com/

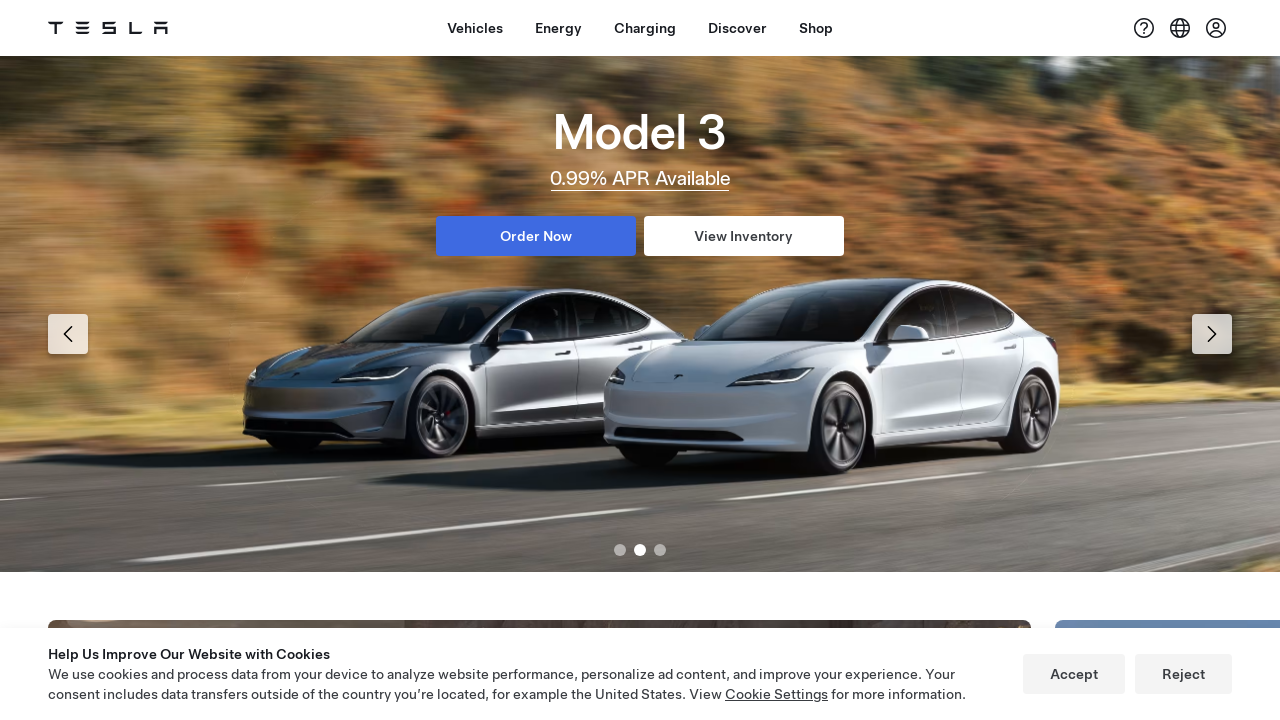

Navigated back using browser back button
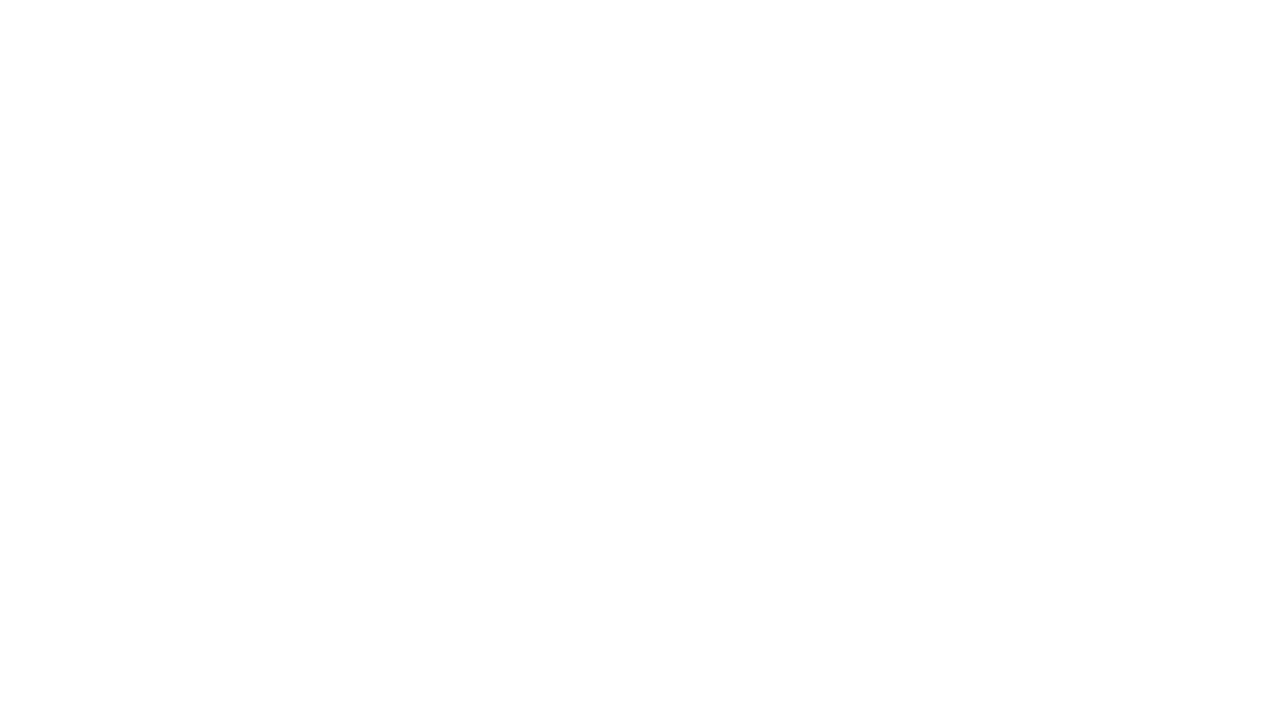

Navigated forward using browser forward button
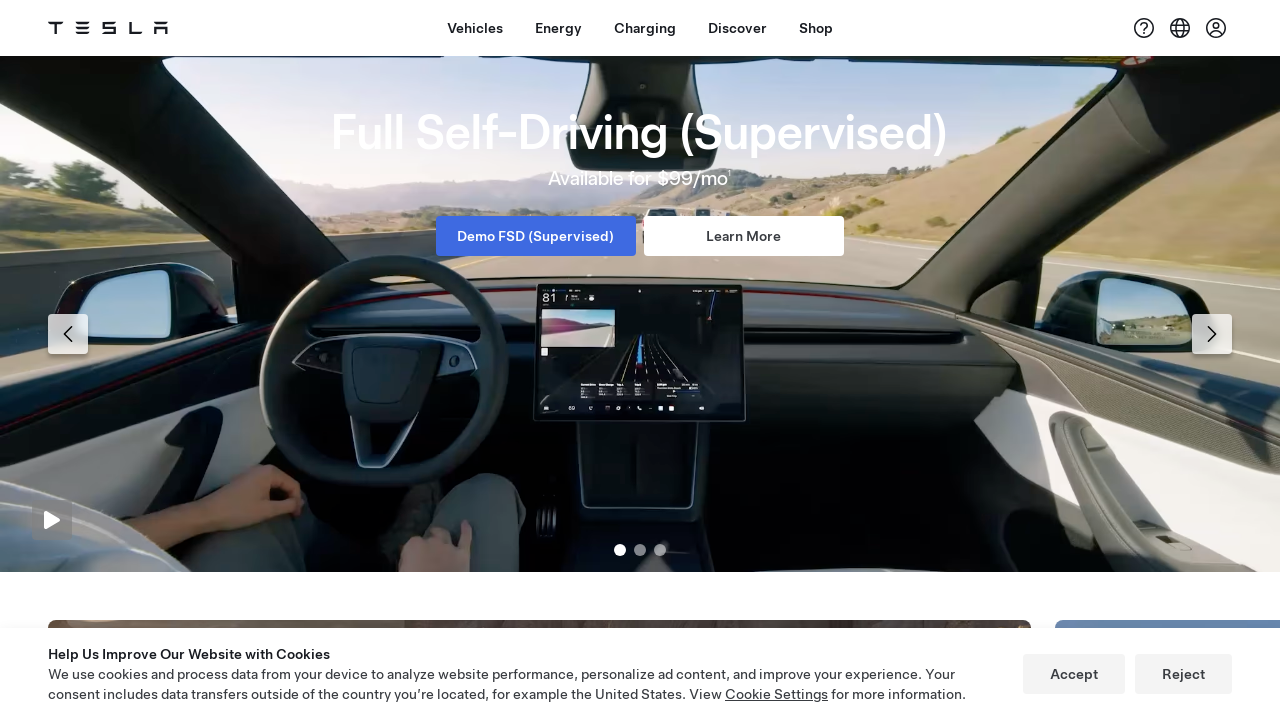

Refreshed the current page
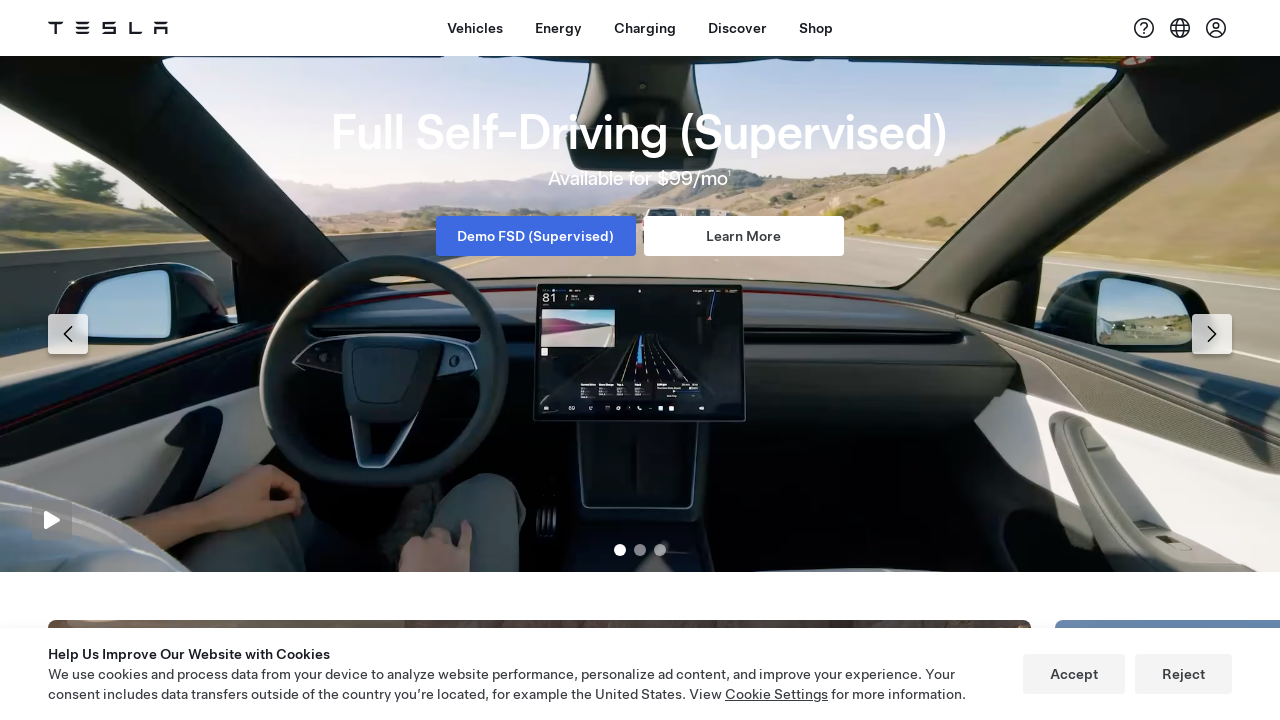

Navigated to BestBuy website (https://bestbuy.com)
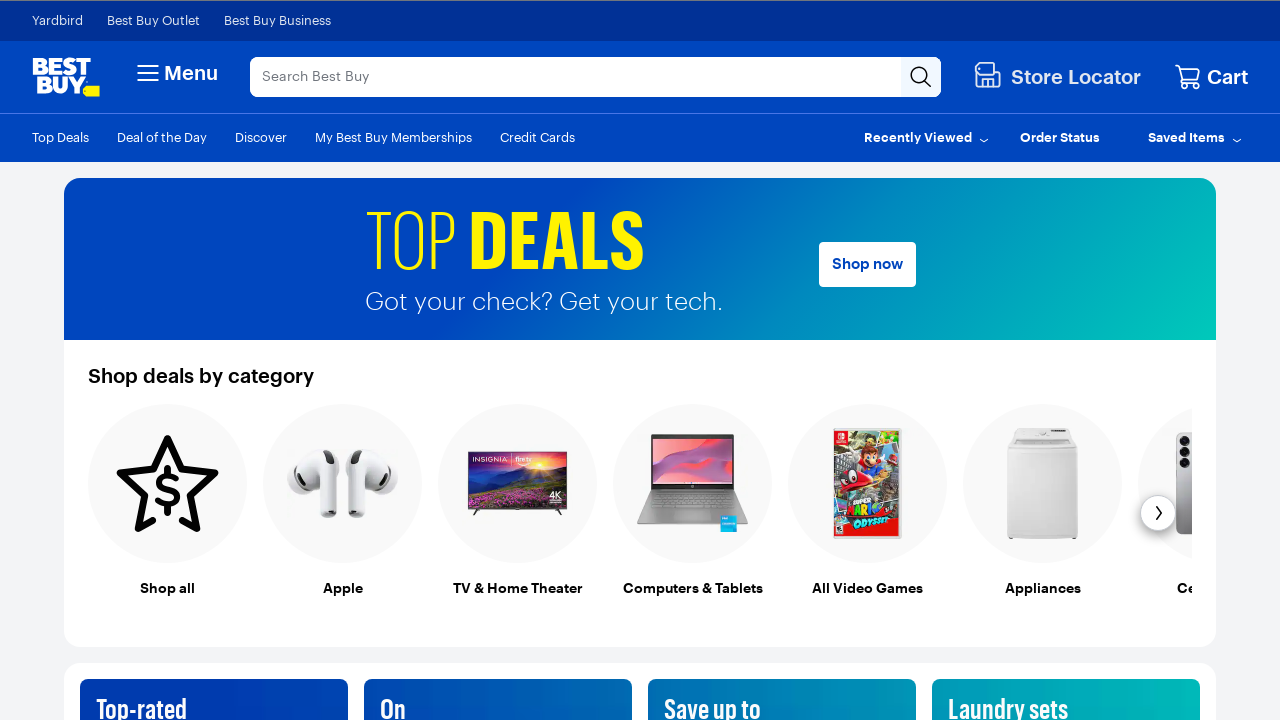

Retrieved page title: Best Buy | Official Online Store | Shop Now & Save
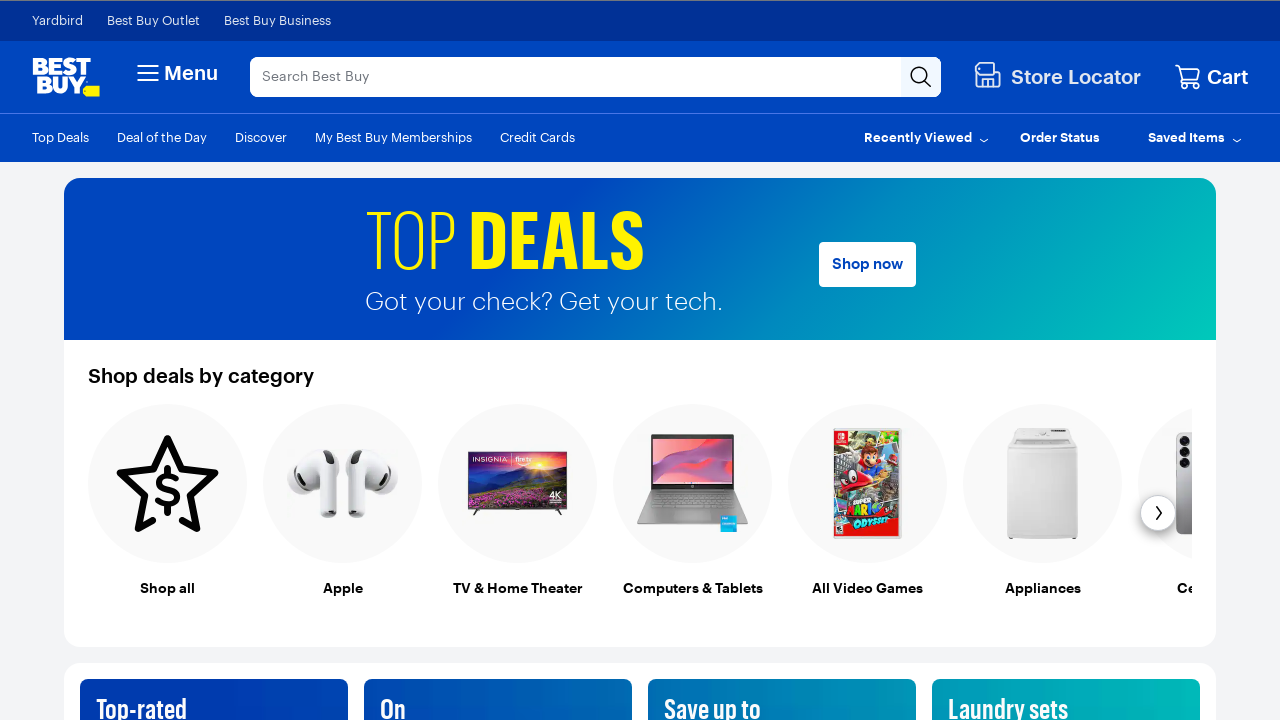

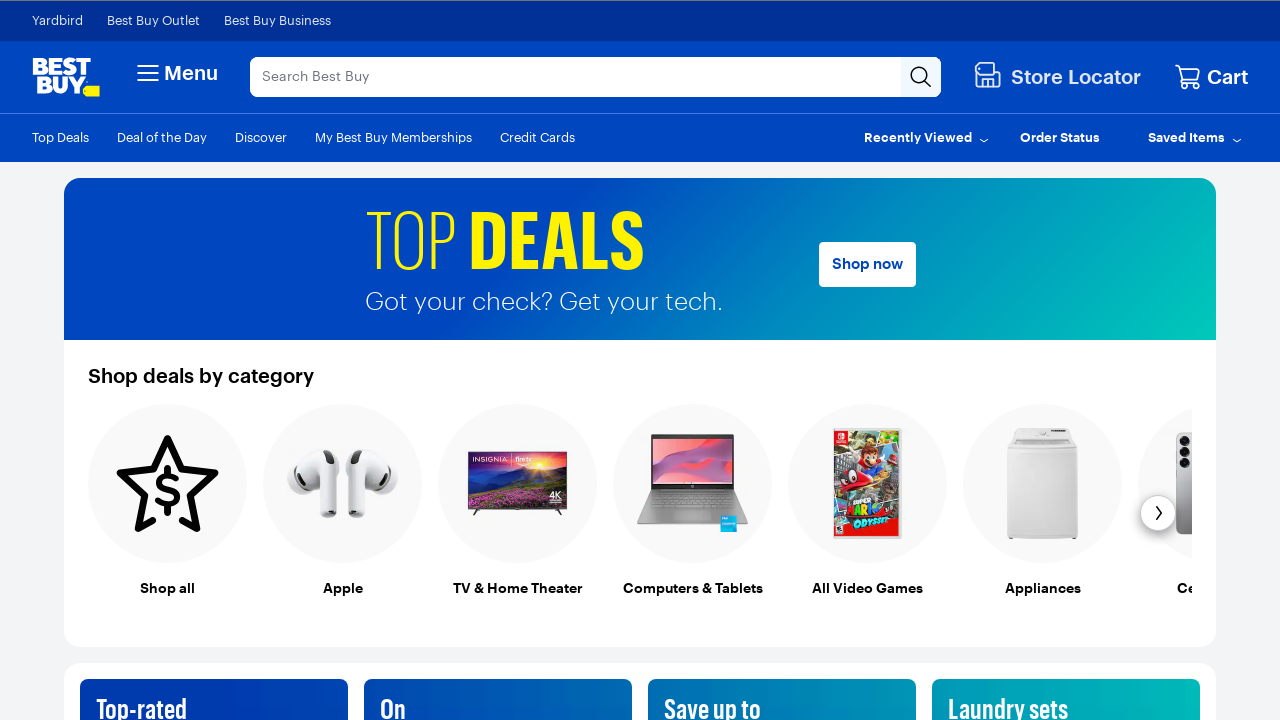